Tests JavaScript alert handling on a demo site by clicking buttons that trigger different types of alerts (OK alert, OK/Cancel alert, and text input alert) and interacting with them appropriately.

Starting URL: https://demo.automationtesting.in/Alerts.html

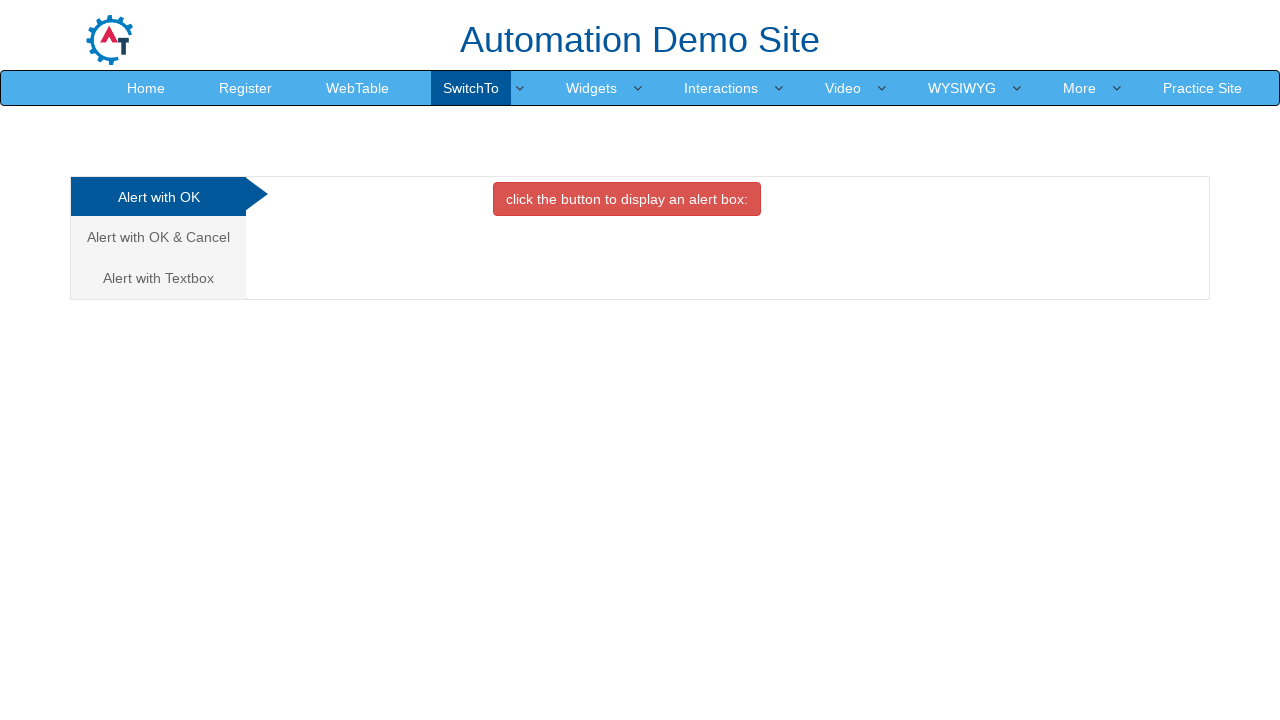

Clicked on the first alert option tab (Alert with OK) at (158, 197) on .nav-stacked>li>a >> nth=0
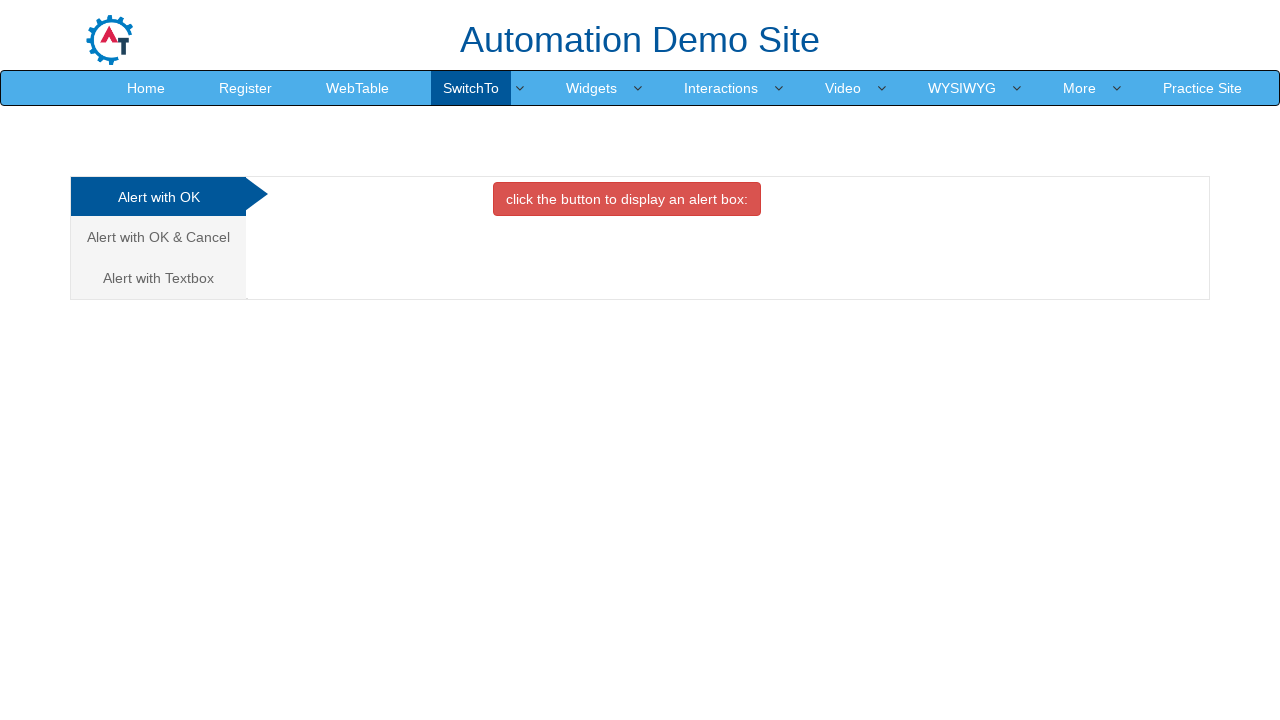

Clicked button to trigger OK alert at (627, 199) on #OKTab>button
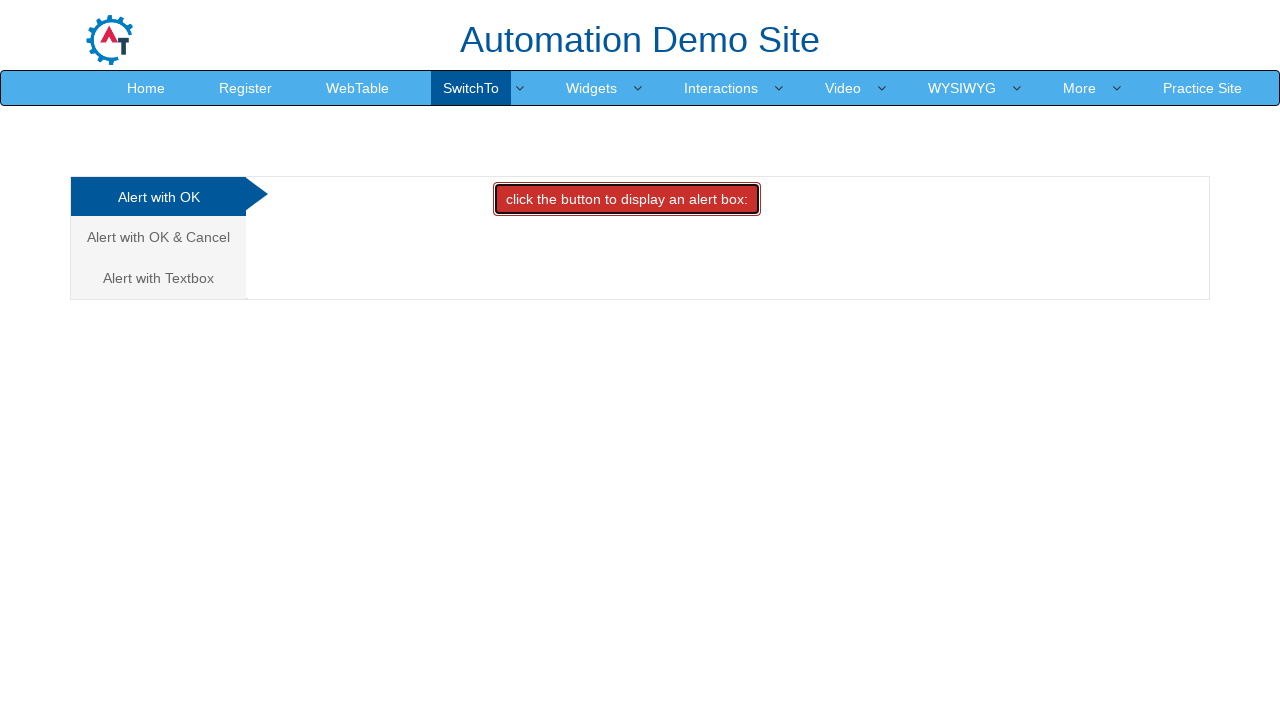

Set up dialog handler to accept OK alert
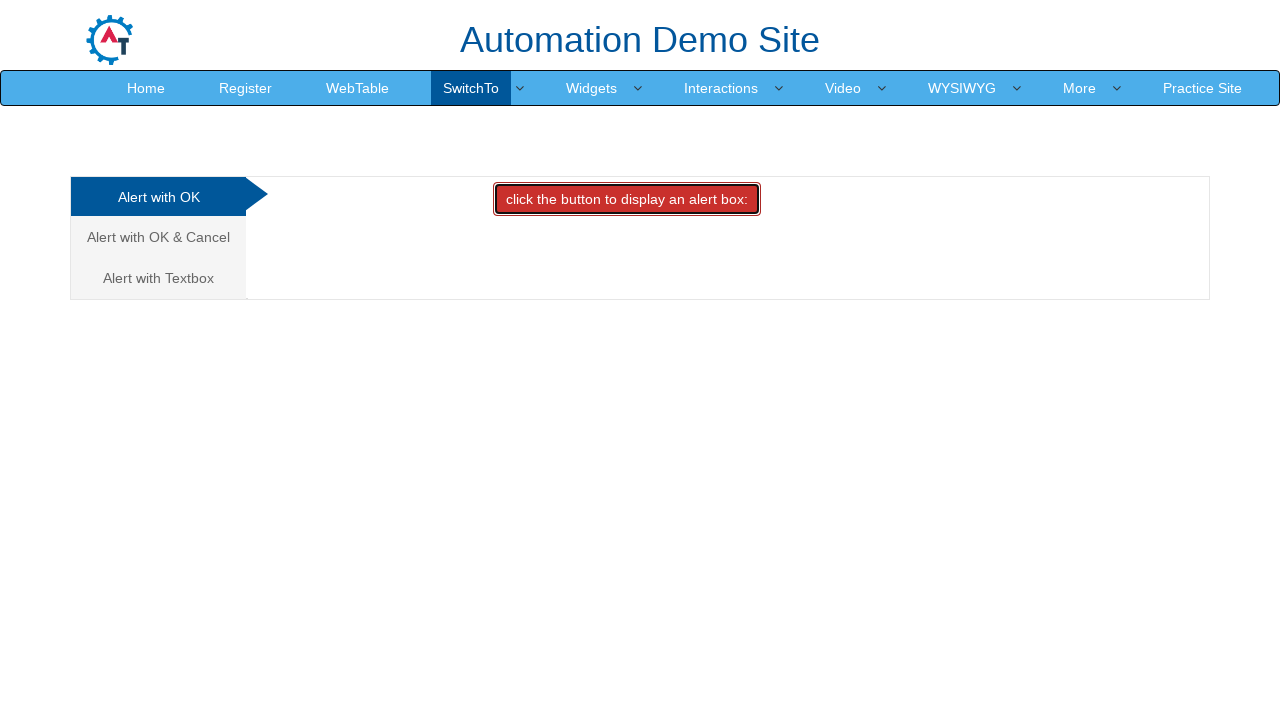

Waited for OK alert handling to complete
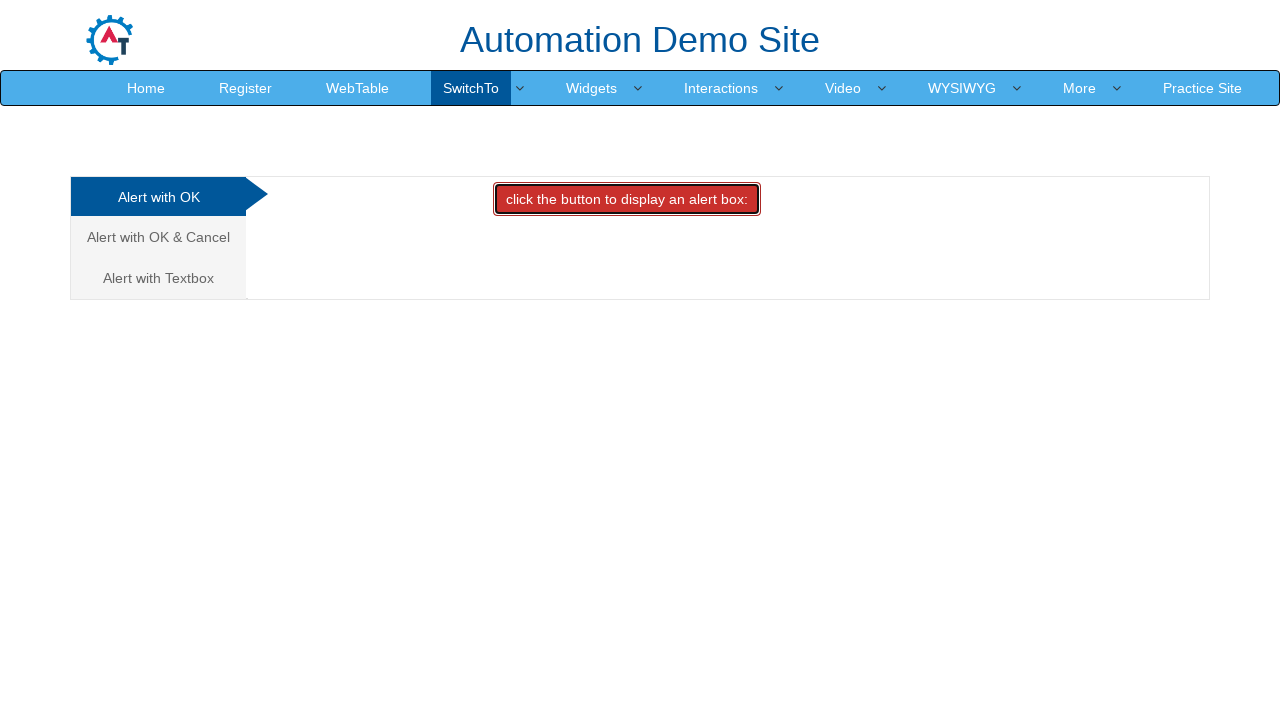

Clicked on the second alert option tab (Alert with OK & Cancel) at (158, 237) on .nav-stacked>li>a >> nth=1
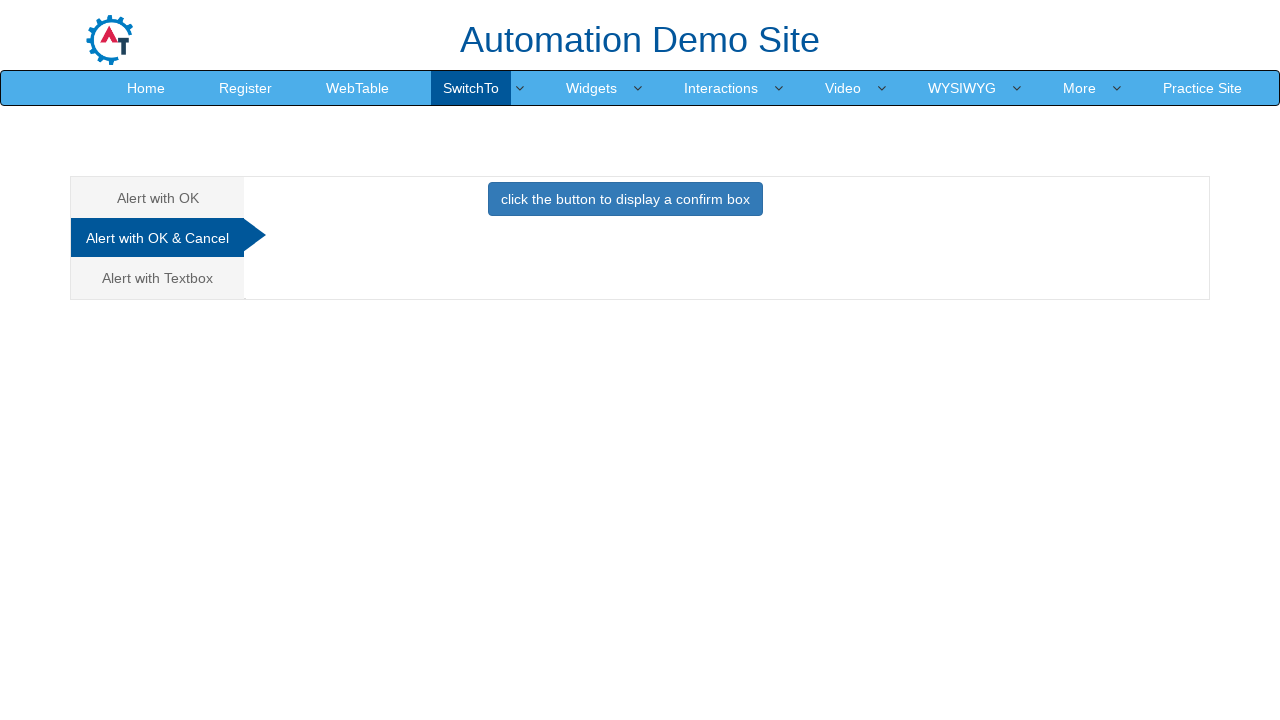

Clicked button to trigger OK/Cancel alert at (625, 199) on #CancelTab>button
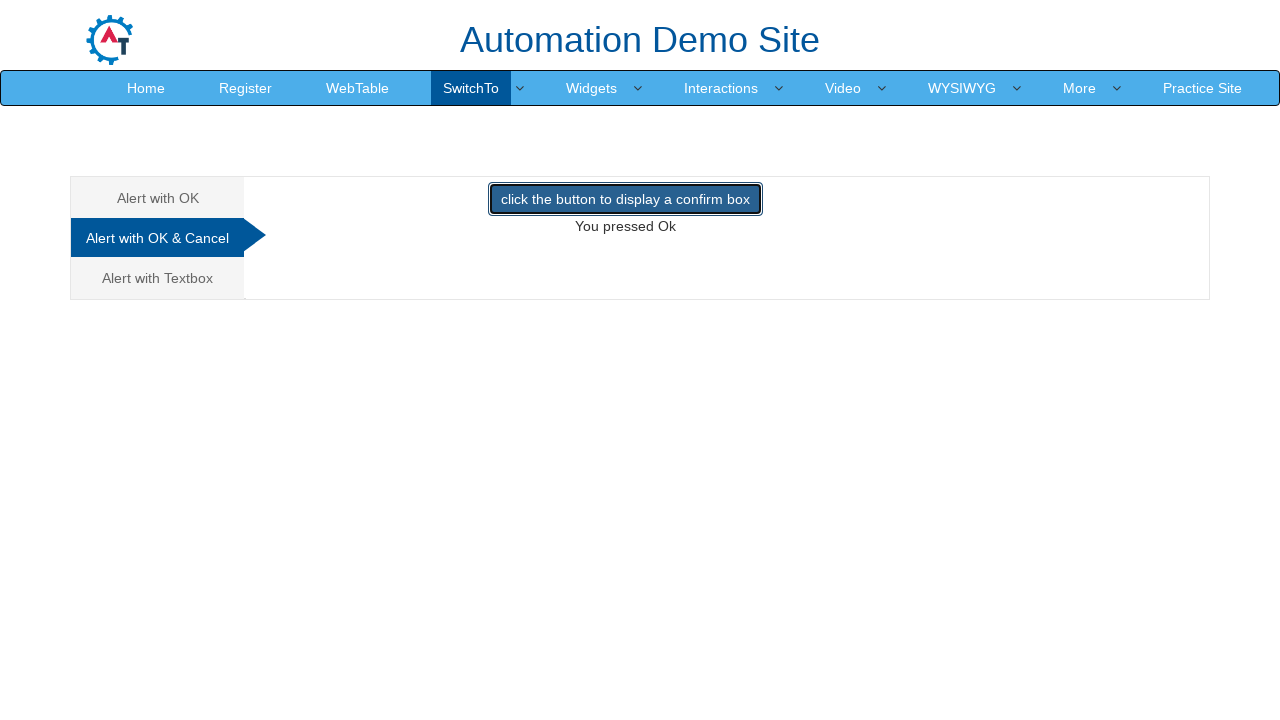

Set up dialog handler to dismiss OK/Cancel alert
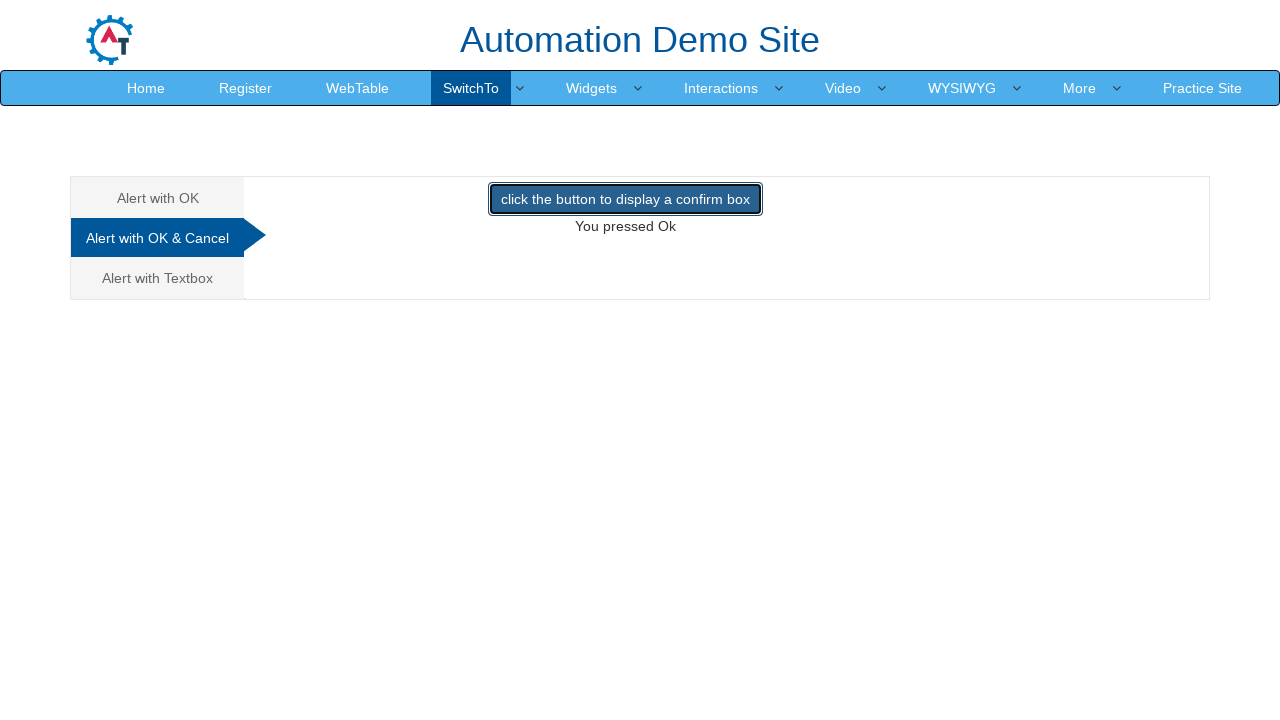

Waited for OK/Cancel alert handling to complete
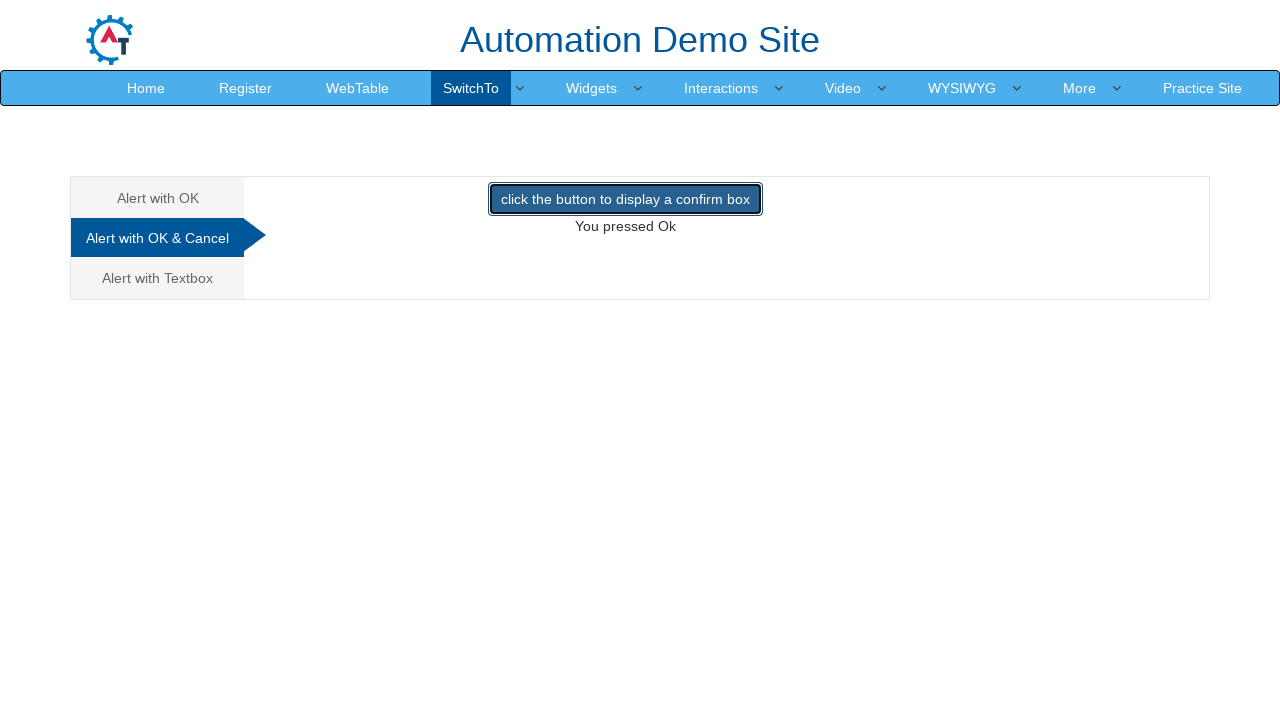

Clicked on the third alert option tab (Alert with Textbox) at (158, 278) on .nav-stacked>li>a >> nth=2
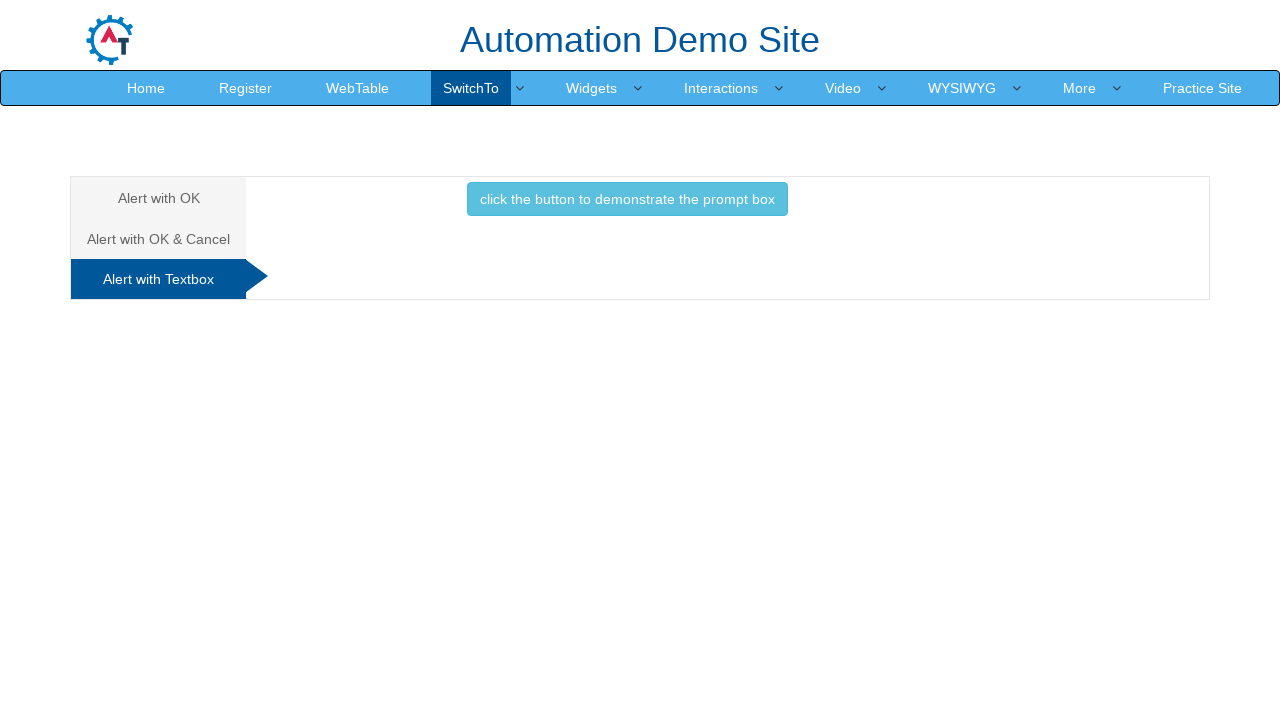

Clicked button to trigger text input alert at (627, 199) on #Textbox>button
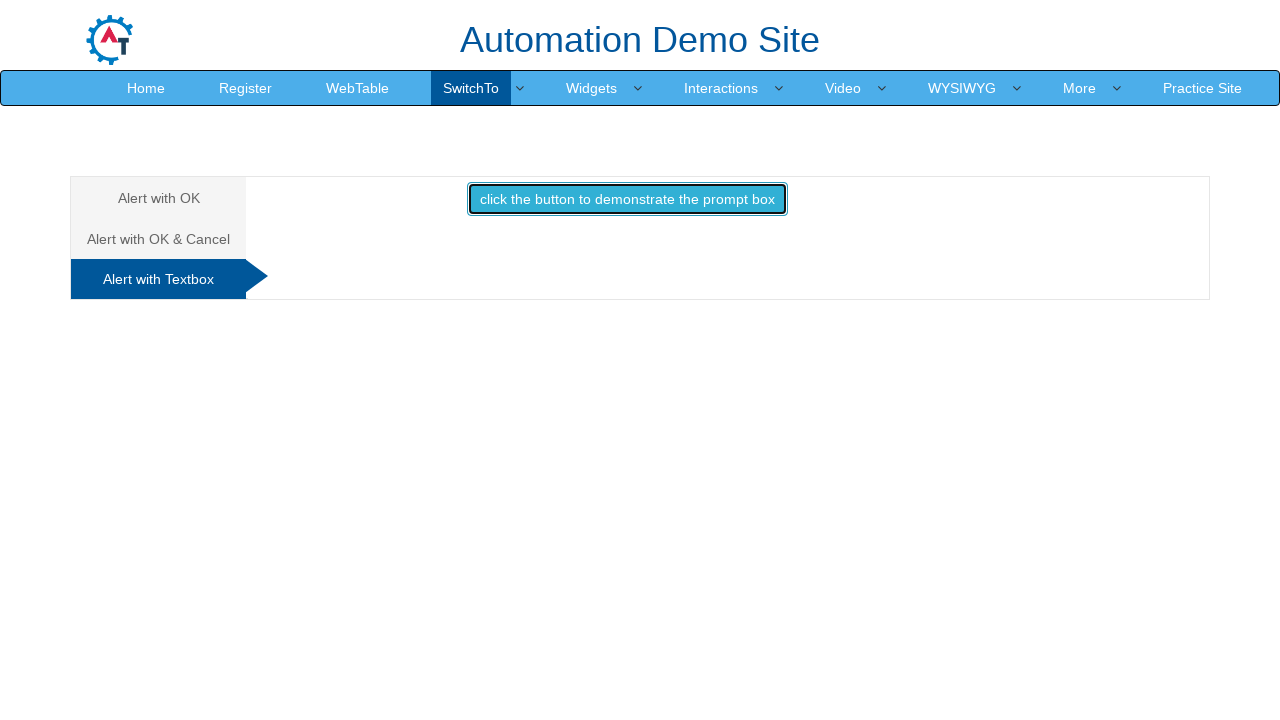

Set up dialog handler to accept text input alert with 'test'
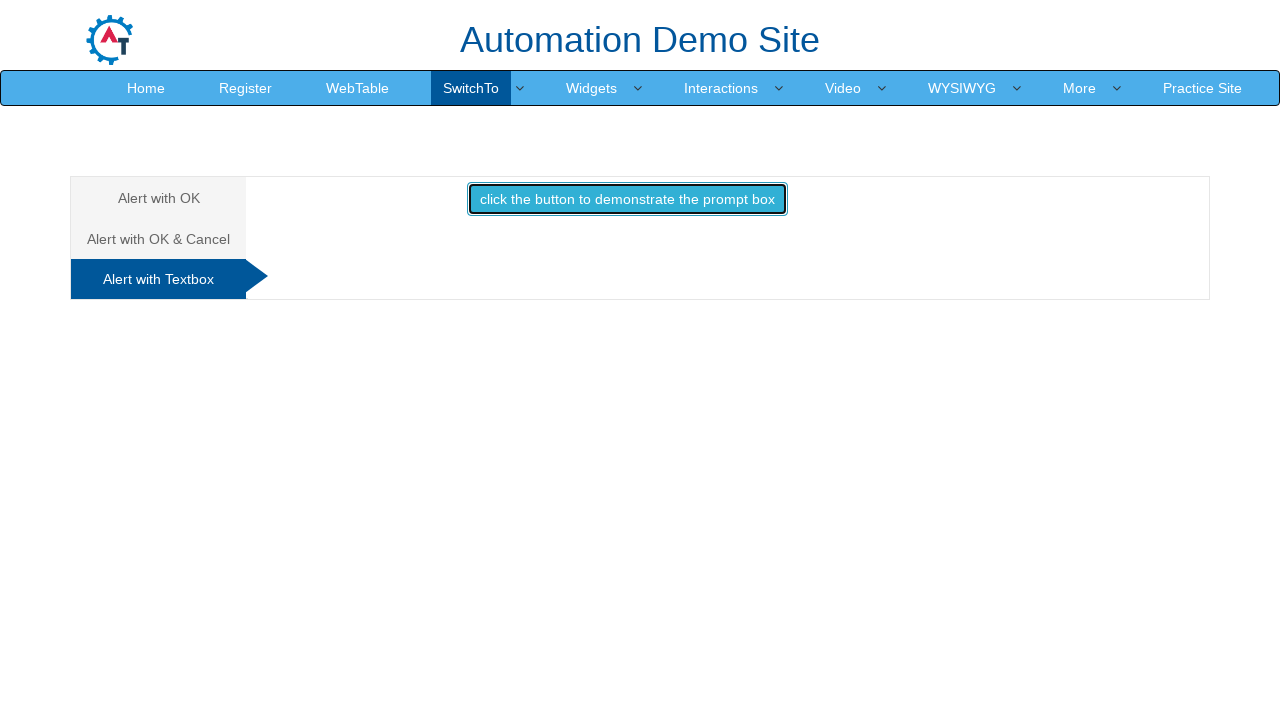

Waited for text input alert handling to complete
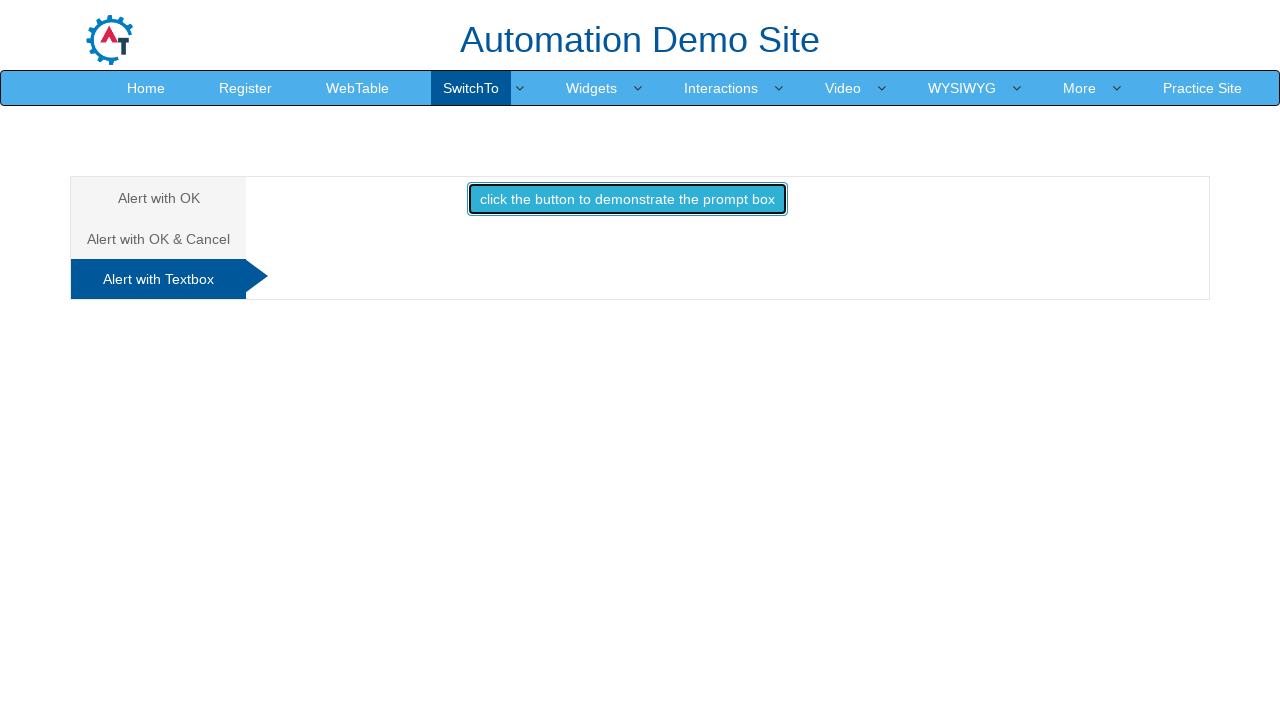

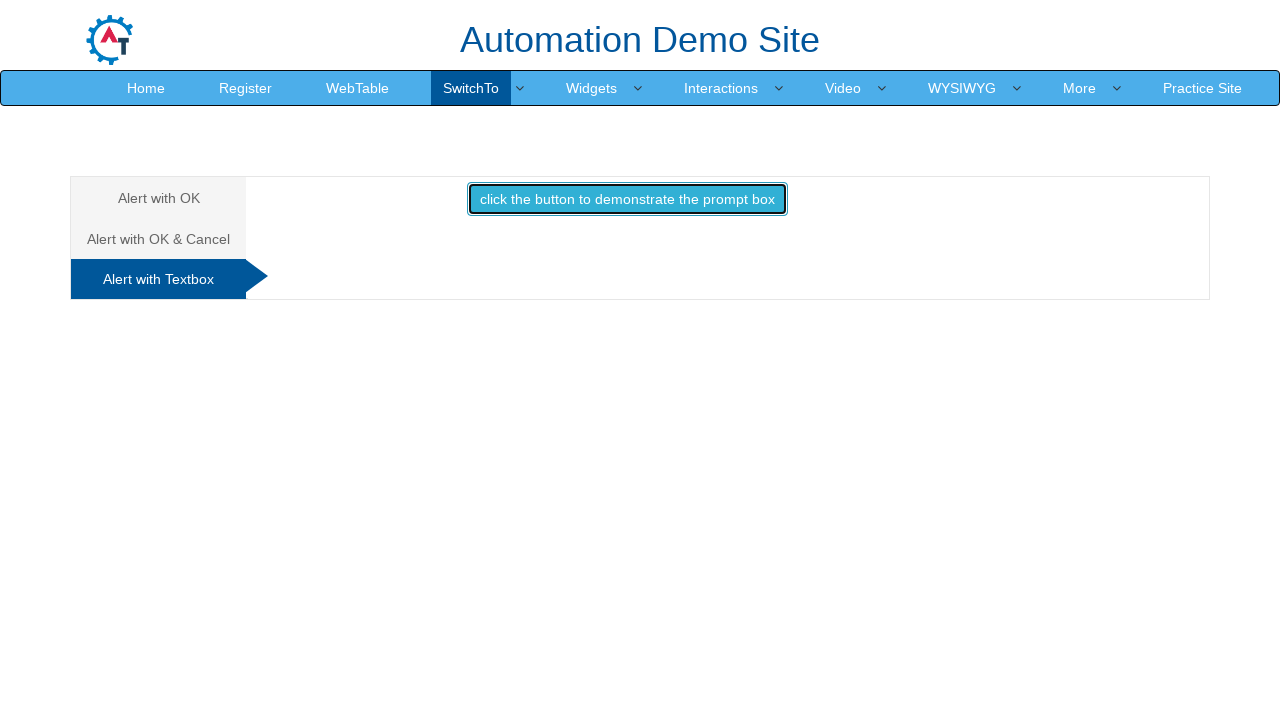